Tests iframe interaction by switching to an iframe and filling in a text input field with a name

Starting URL: https://demo.automationtesting.in/Frames.html

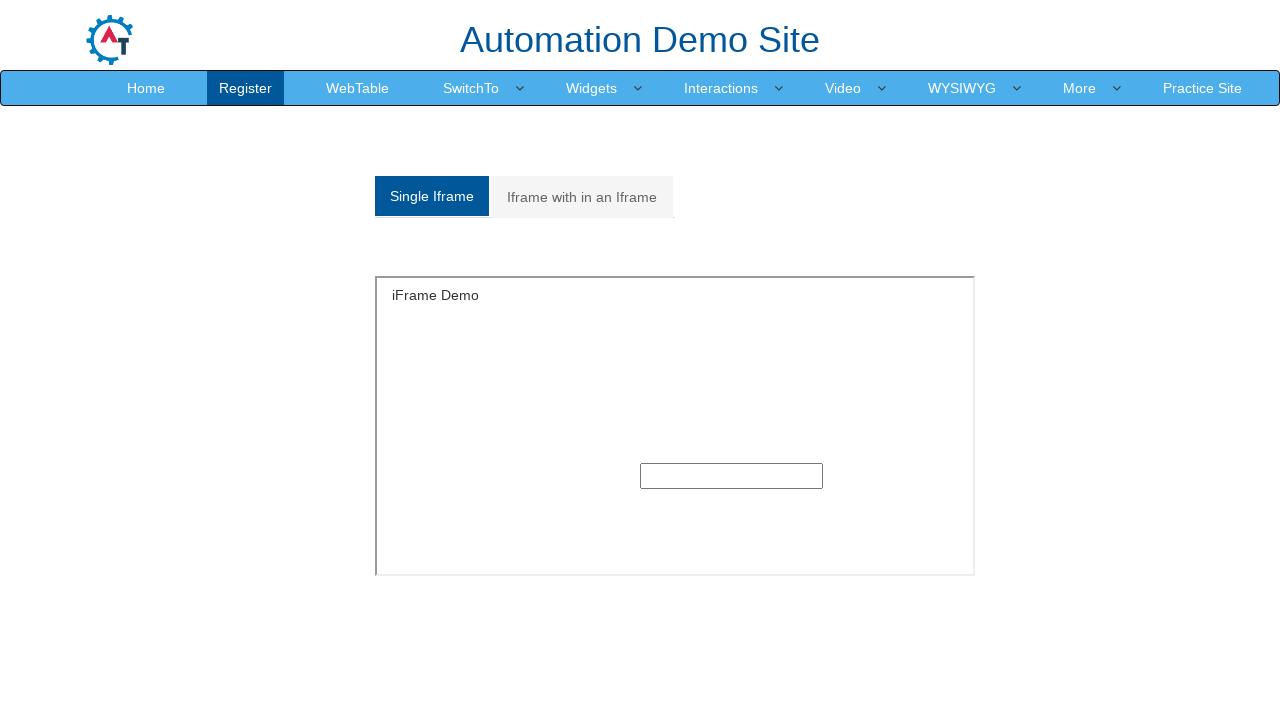

Navigated to iframe interaction demo page
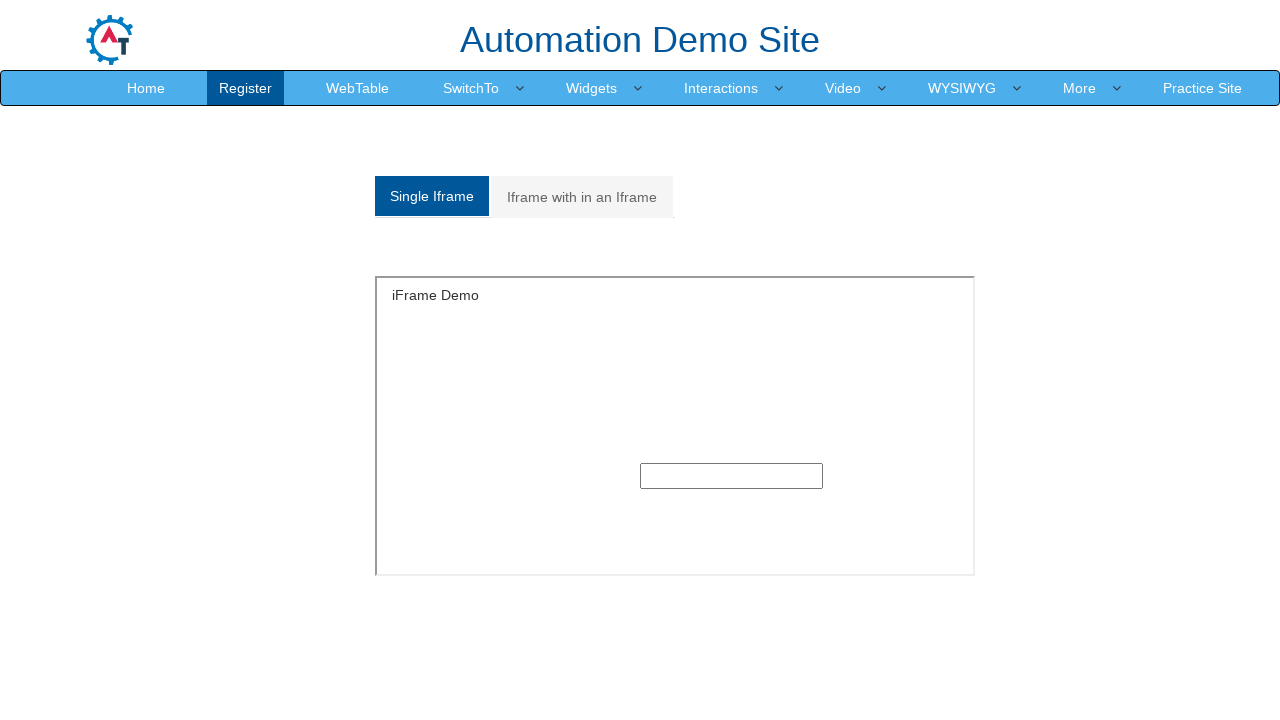

Selected the first iframe
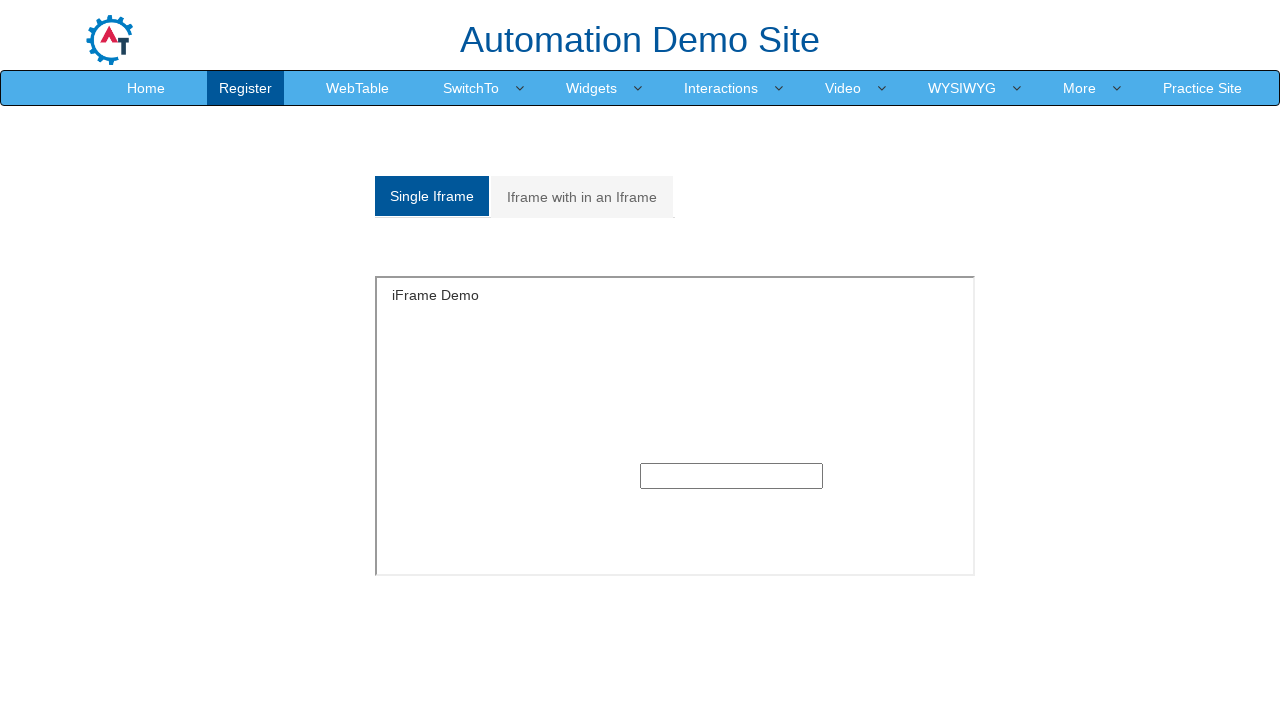

Filled text input field within iframe with 'Marcus' on iframe >> nth=0 >> internal:control=enter-frame >> xpath=//div[@class='col-xs-6 
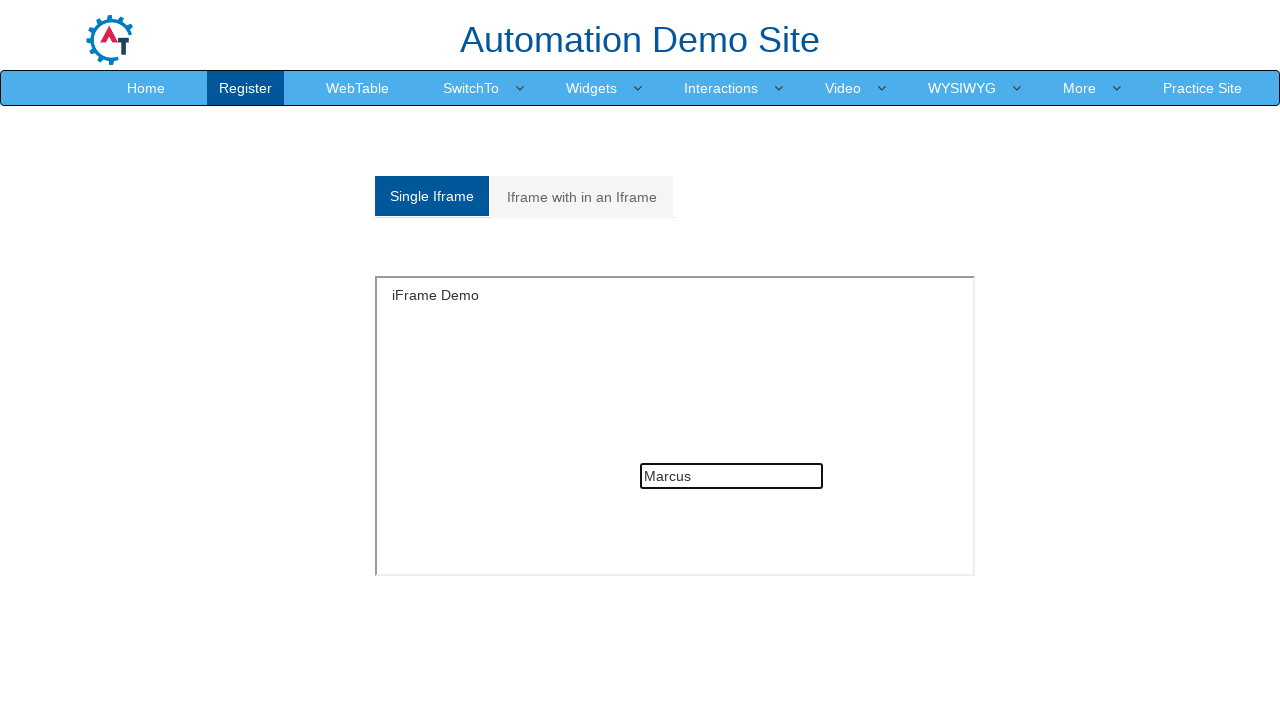

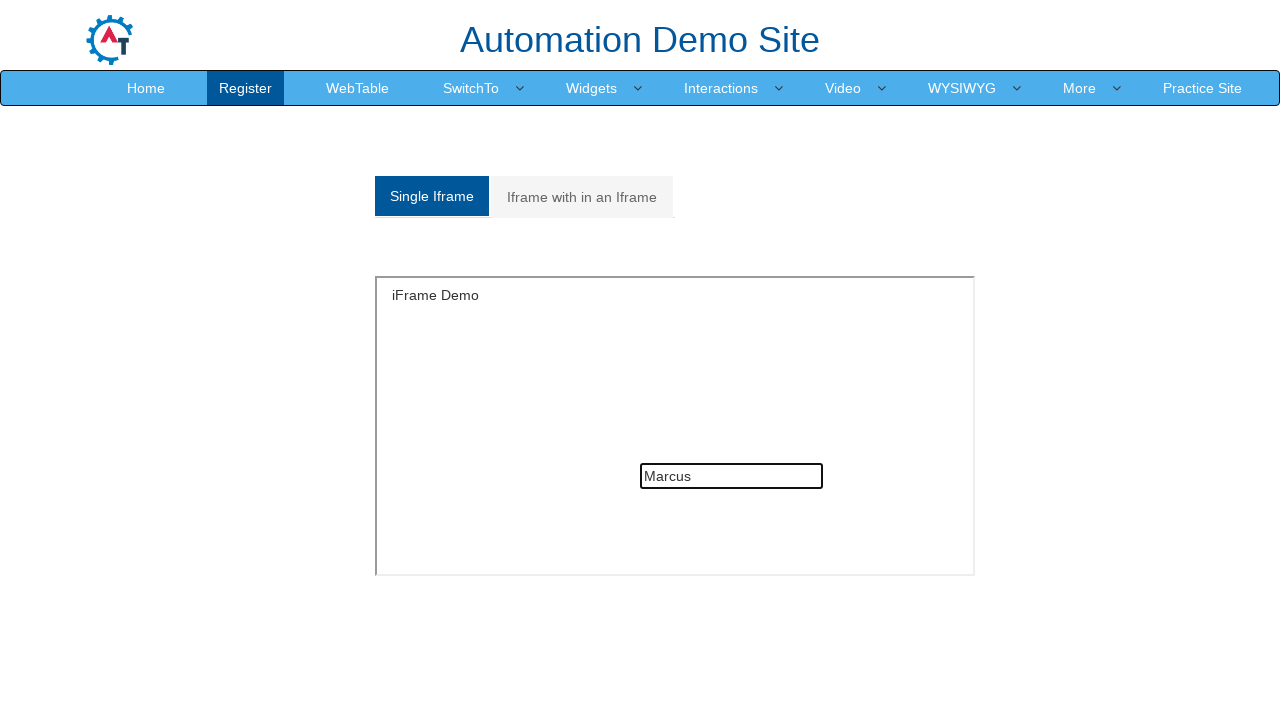